Tests jQuery combo tree dropdown functionality by clicking on the input box to open the dropdown and verifying that the dropdown options are displayed.

Starting URL: https://www.jqueryscript.net/demo/Drop-Down-Combo-Tree/

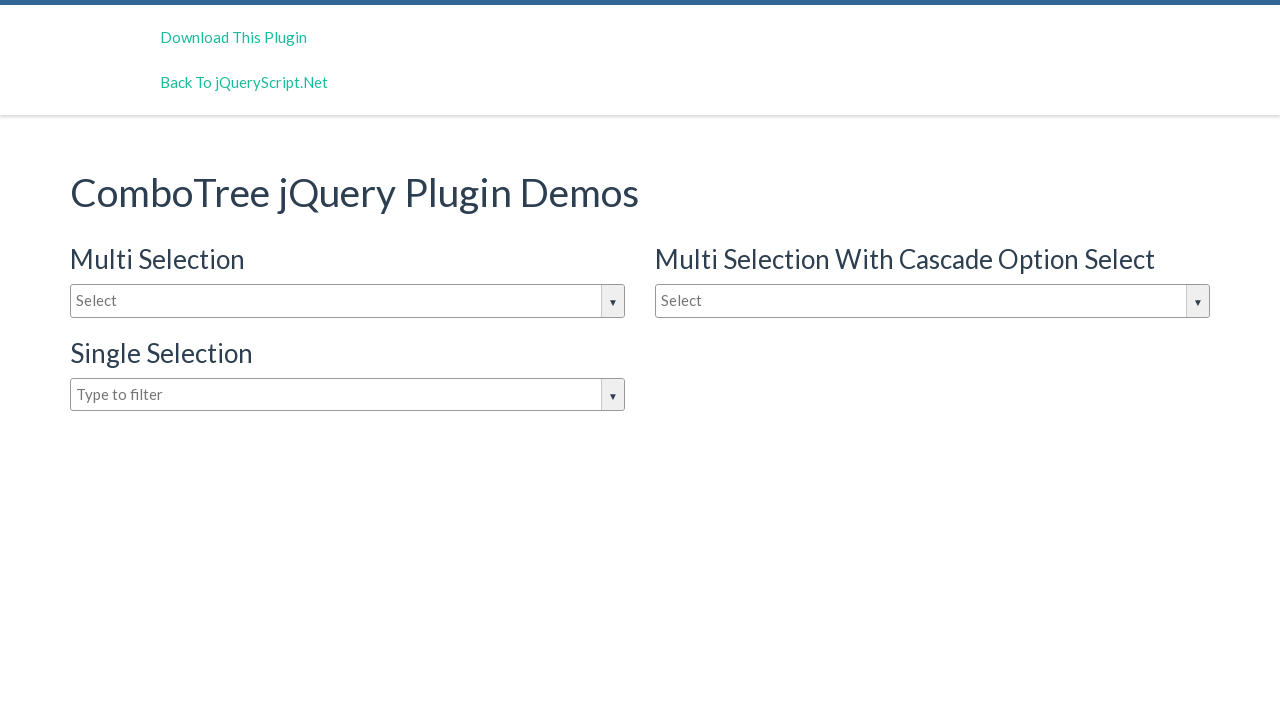

Clicked on the dropdown input box to open the combo tree dropdown at (348, 301) on #justAnInputBox
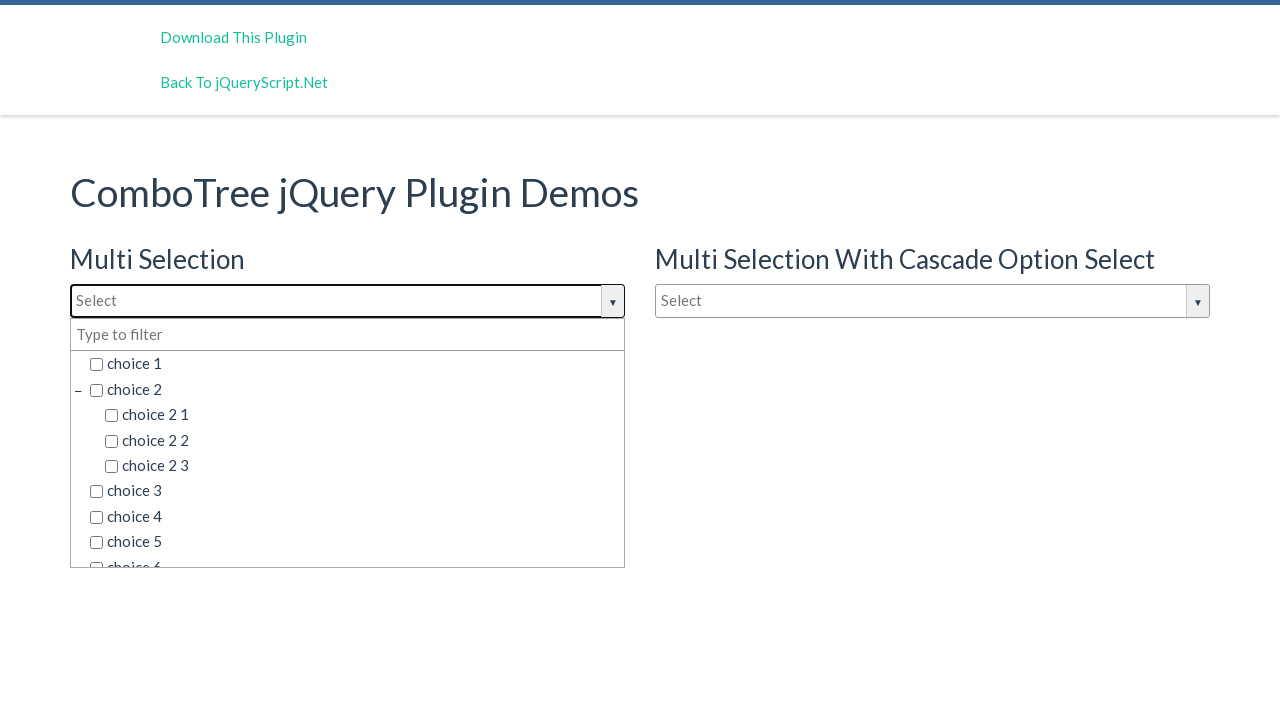

Dropdown options loaded and displayed
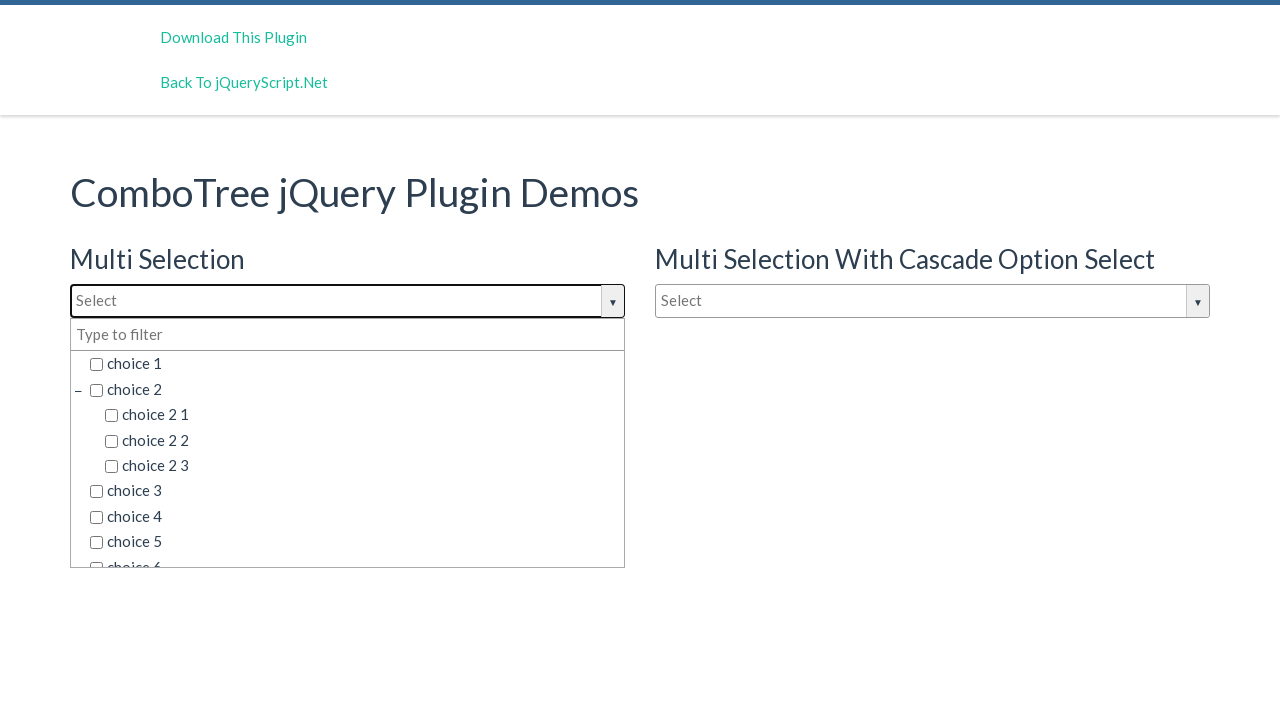

Verified first dropdown item is visible
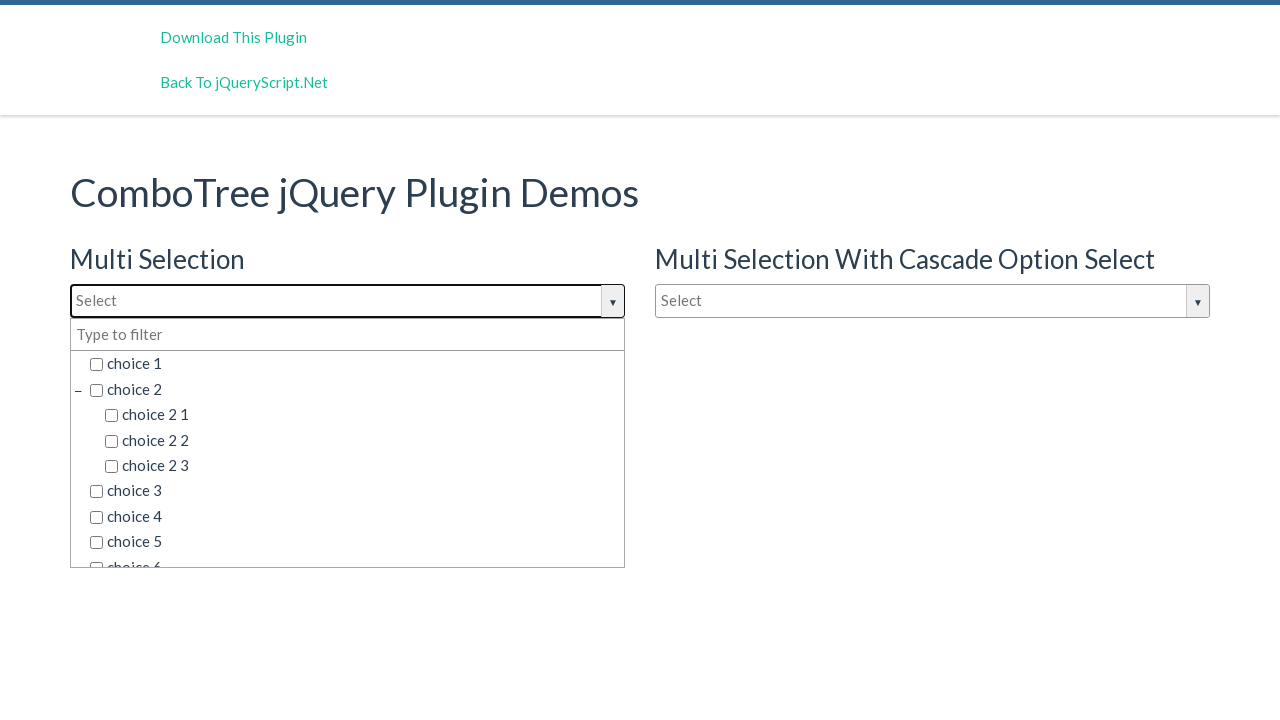

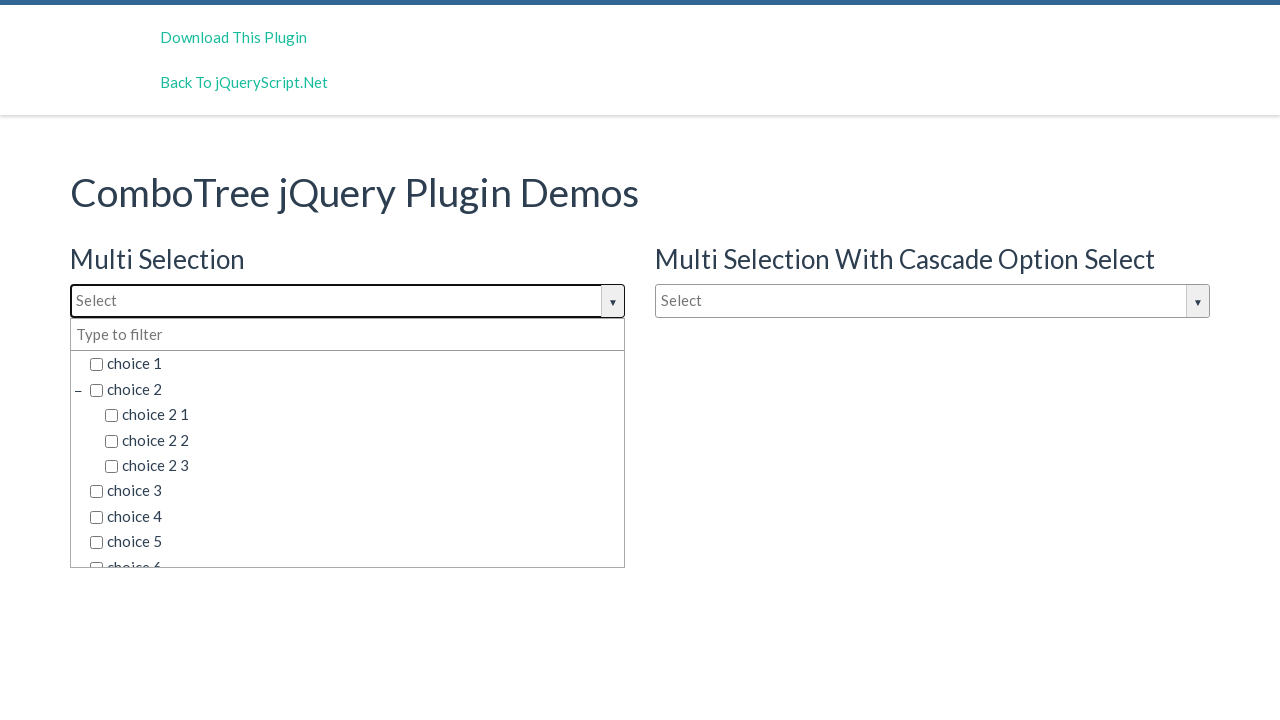